Clicks all buttons on the page from right to left order, handling alert dialogs that appear after each click

Starting URL: https://percebus.github.io/npm-web-sampler/

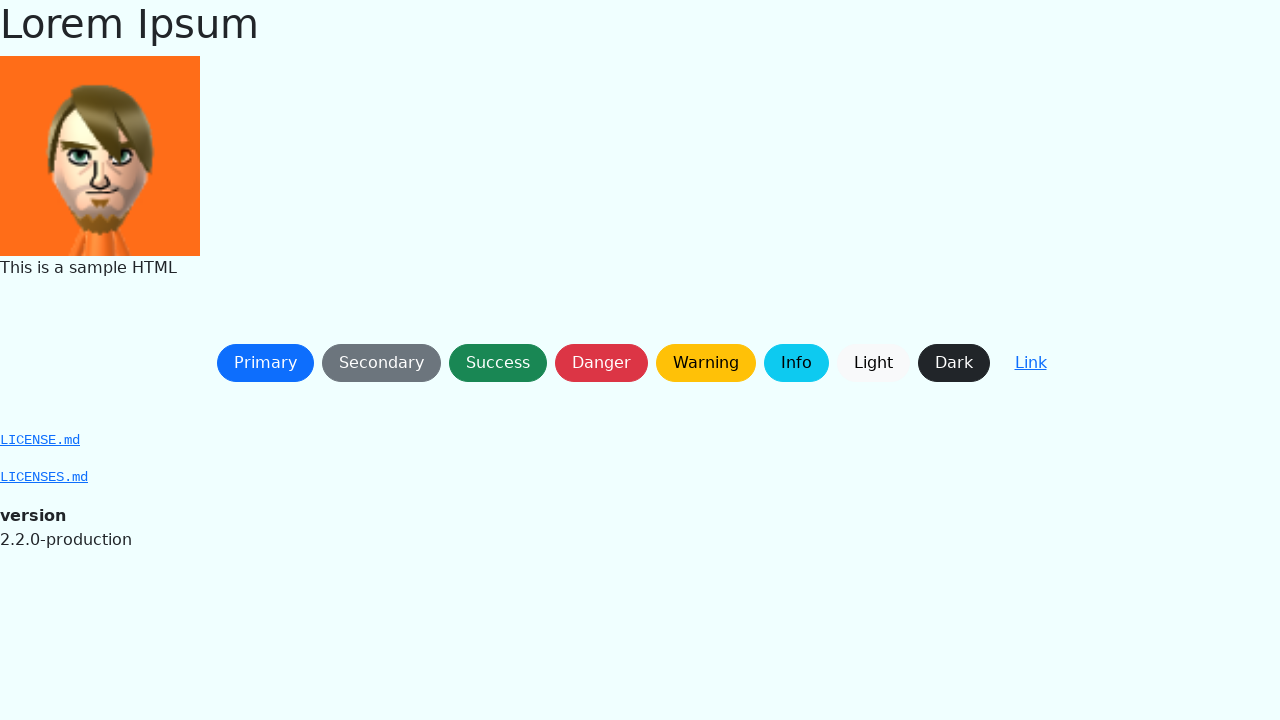

Waited for page to fully load (networkidle)
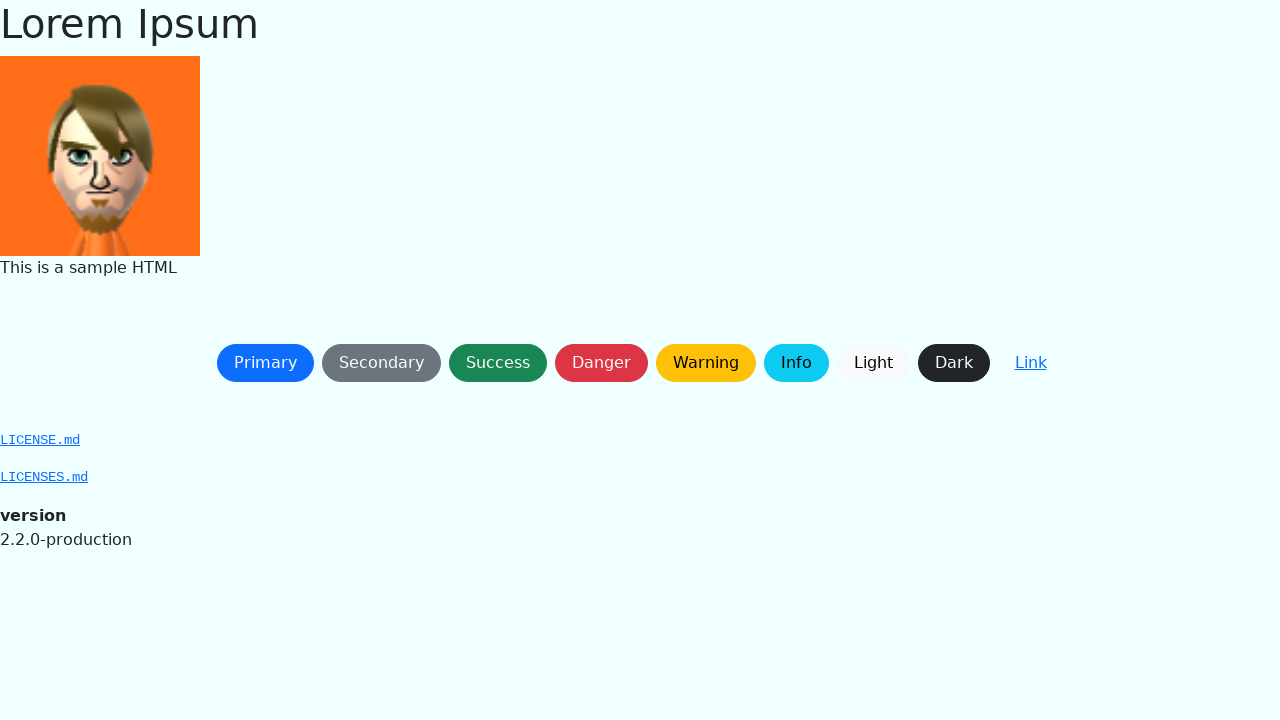

Set up dialog handler to automatically accept alerts
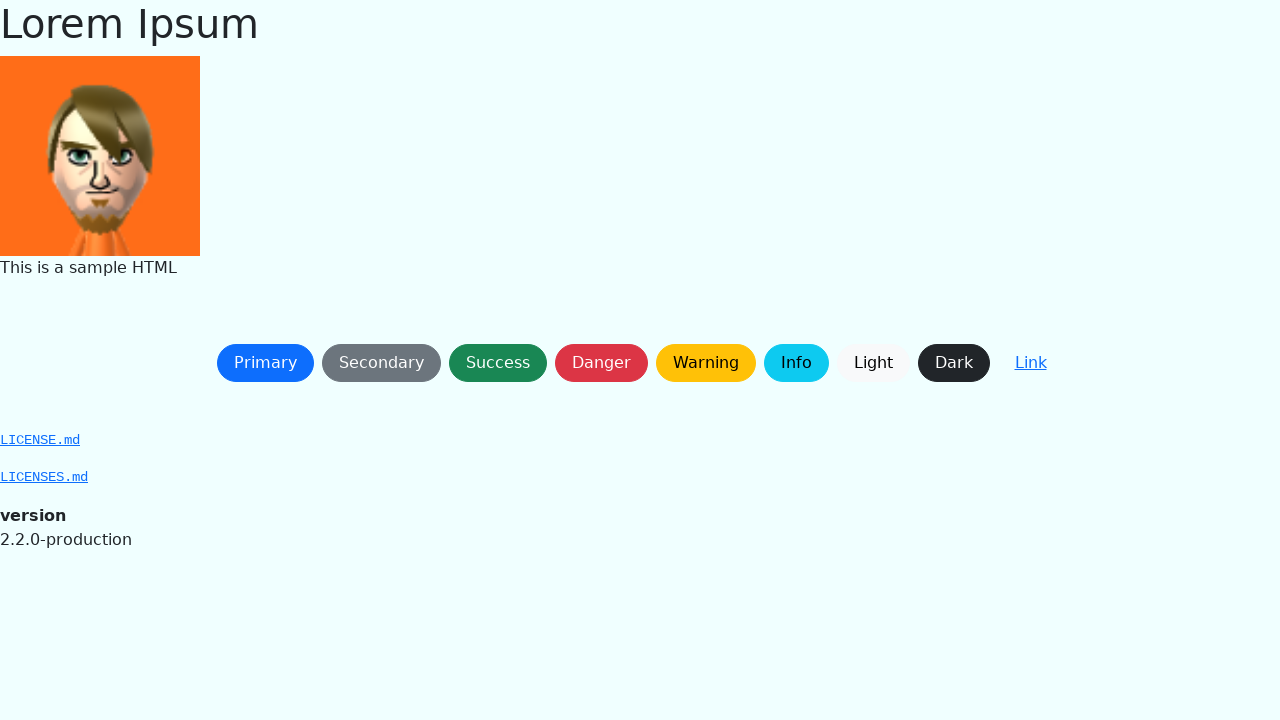

Waited for buttons to be present on page
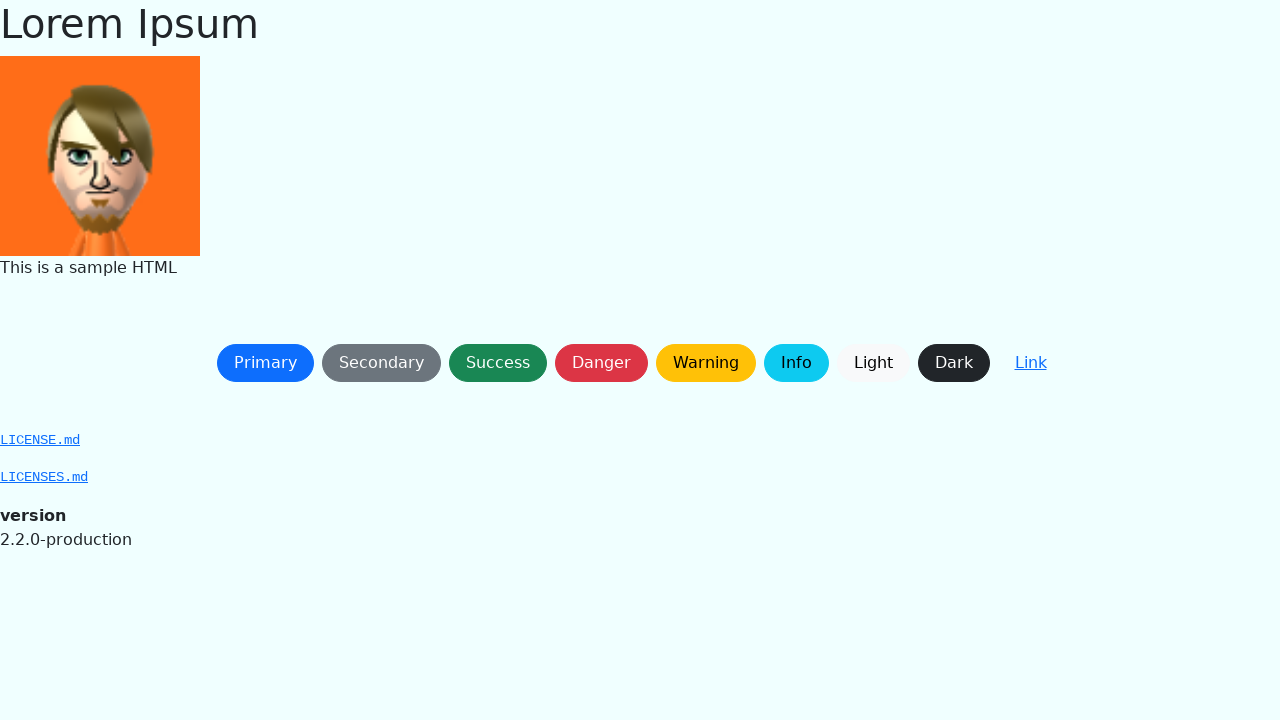

Retrieved all buttons from the page
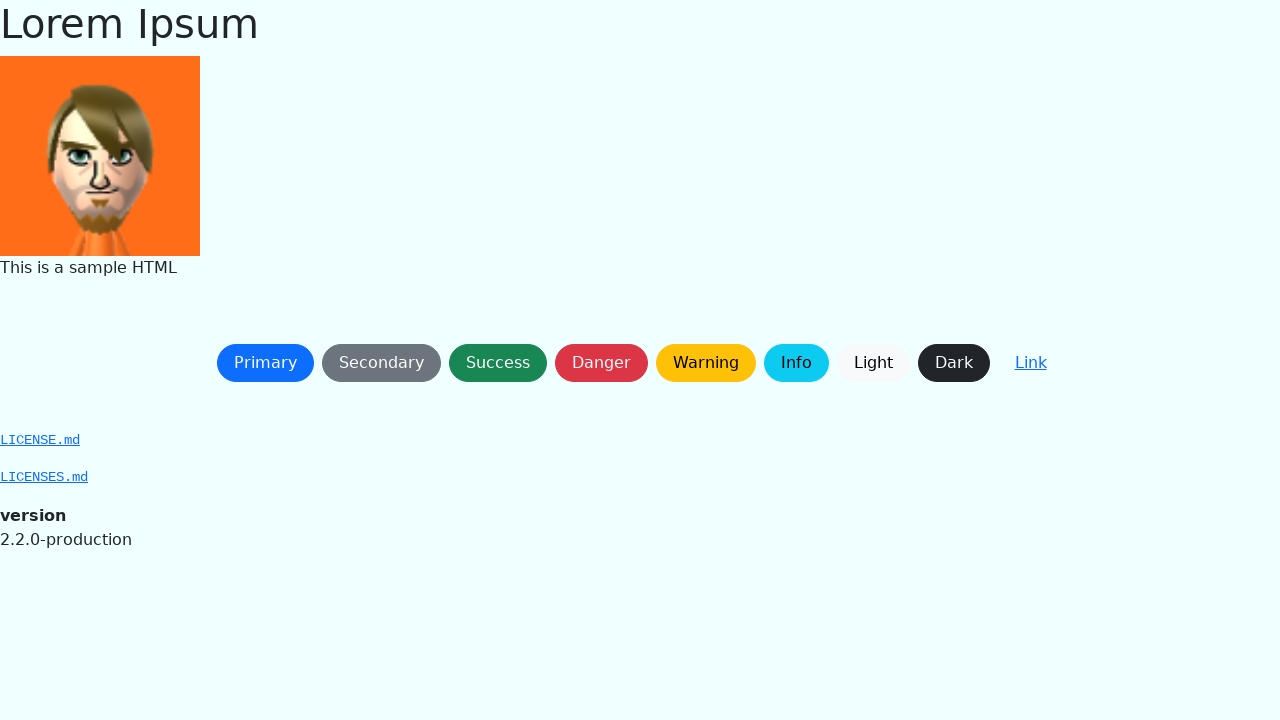

Reversed button list to click from right to left
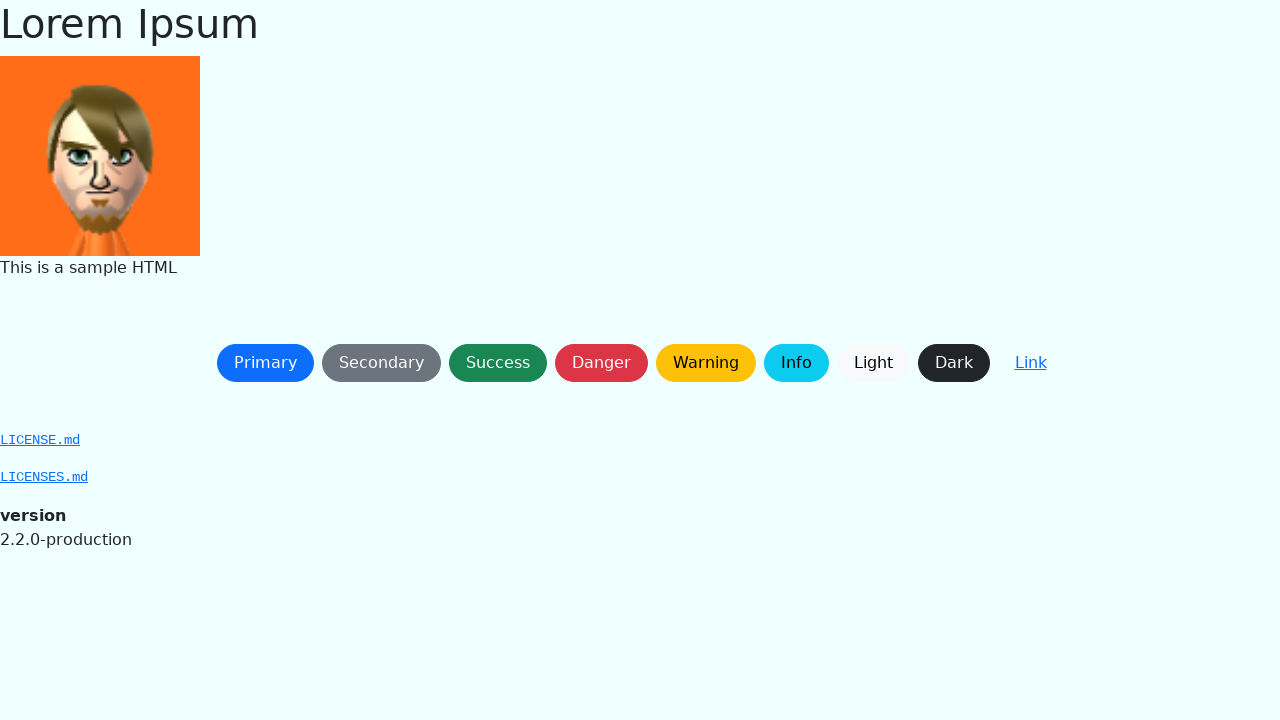

Waited for button to be visible
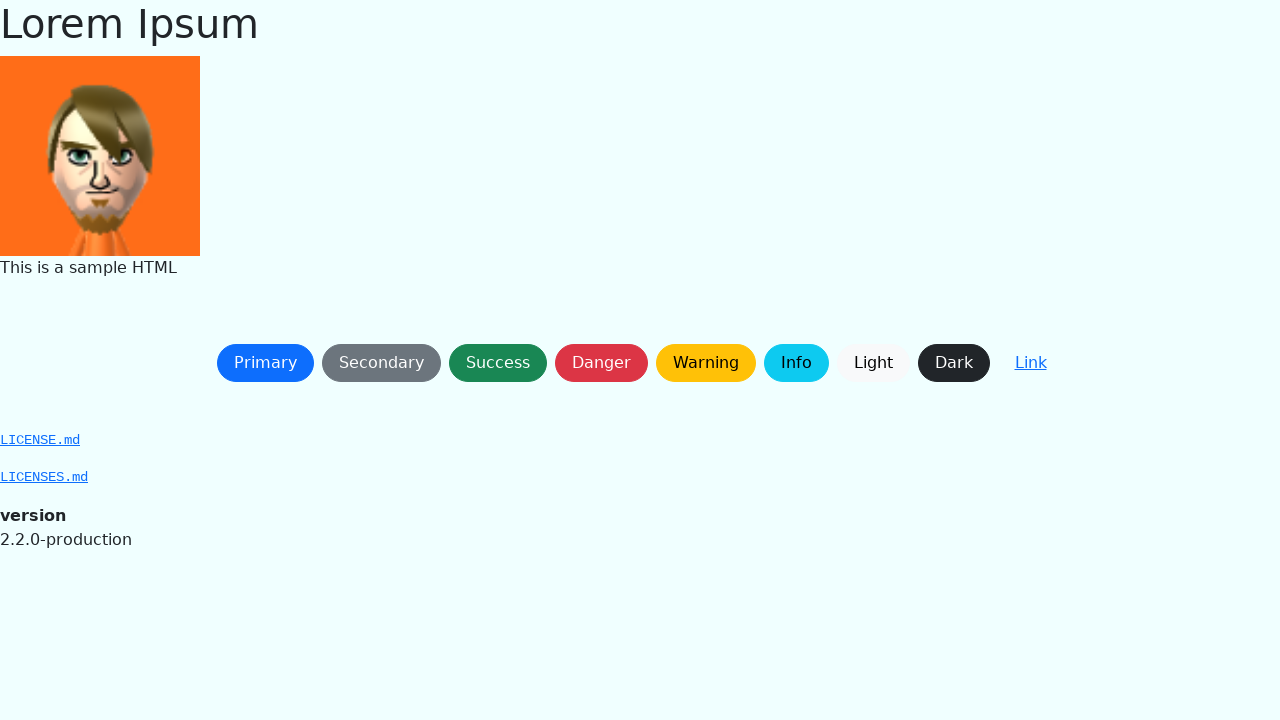

Clicked button (right to left order) at (1030, 363) on button:not(a) >> nth=8
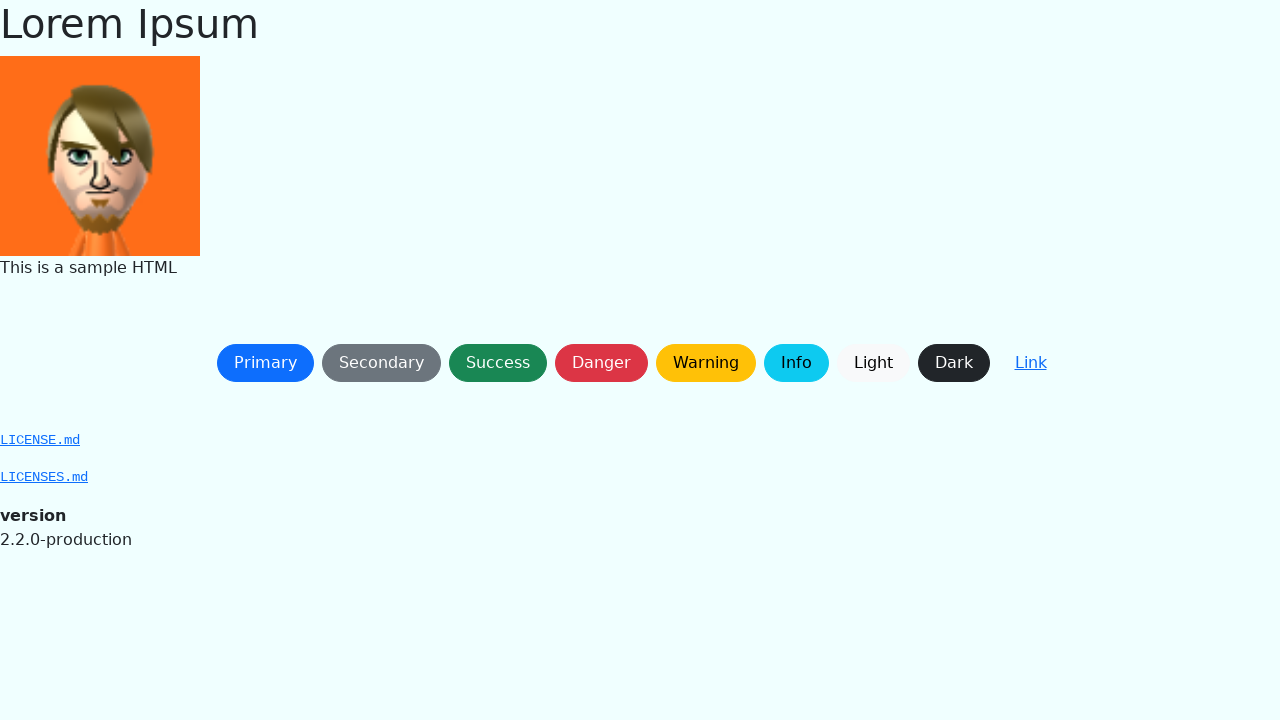

Waited 500ms for dialog and processing
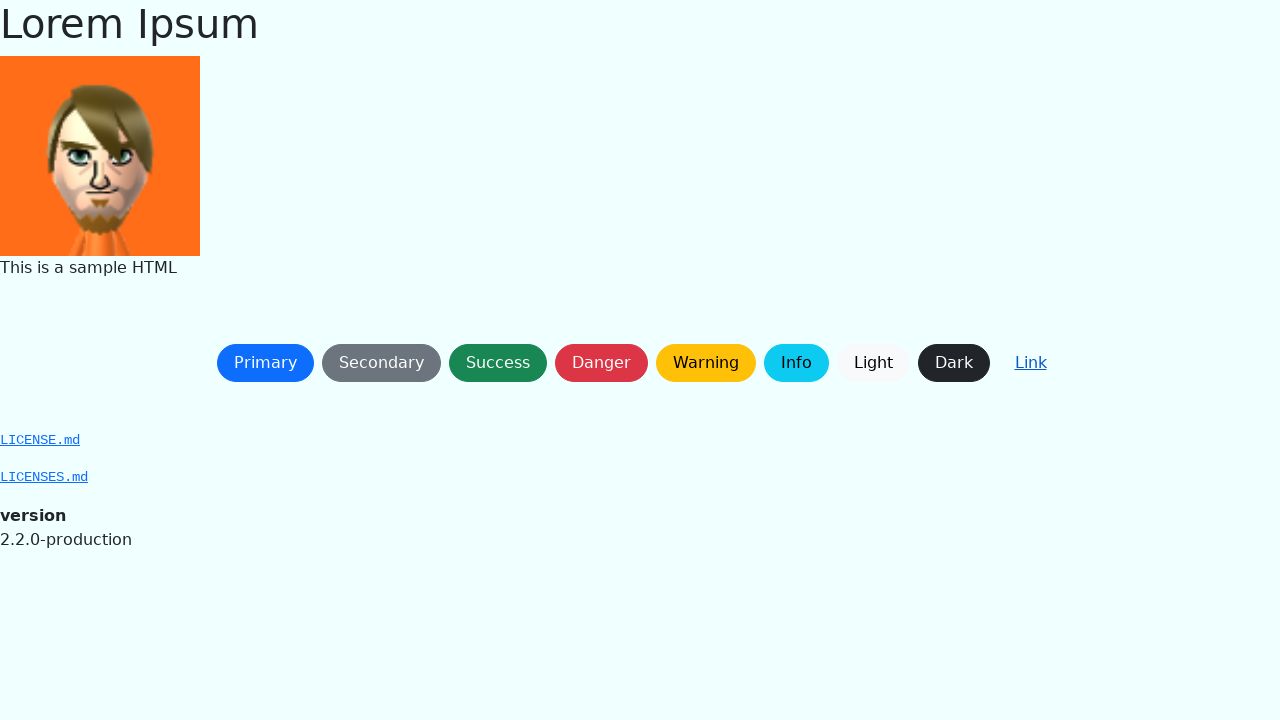

Waited for button to be visible
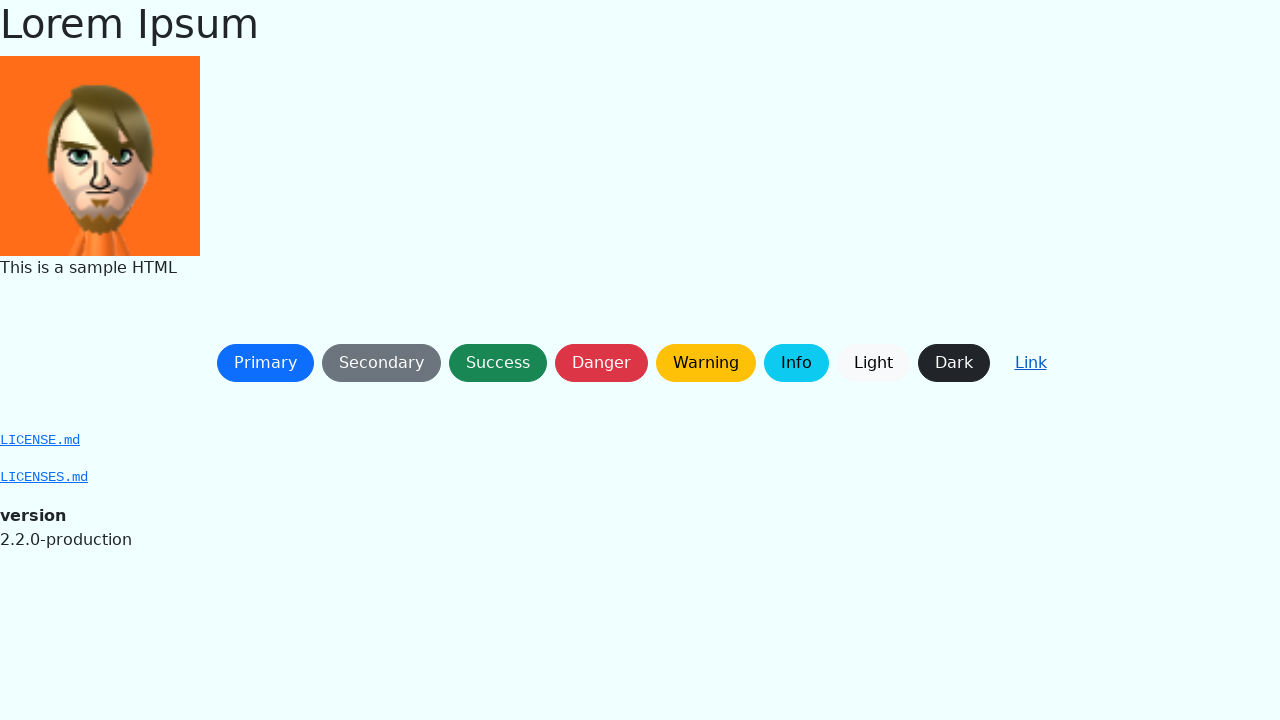

Clicked button (right to left order) at (954, 363) on button:not(a) >> nth=7
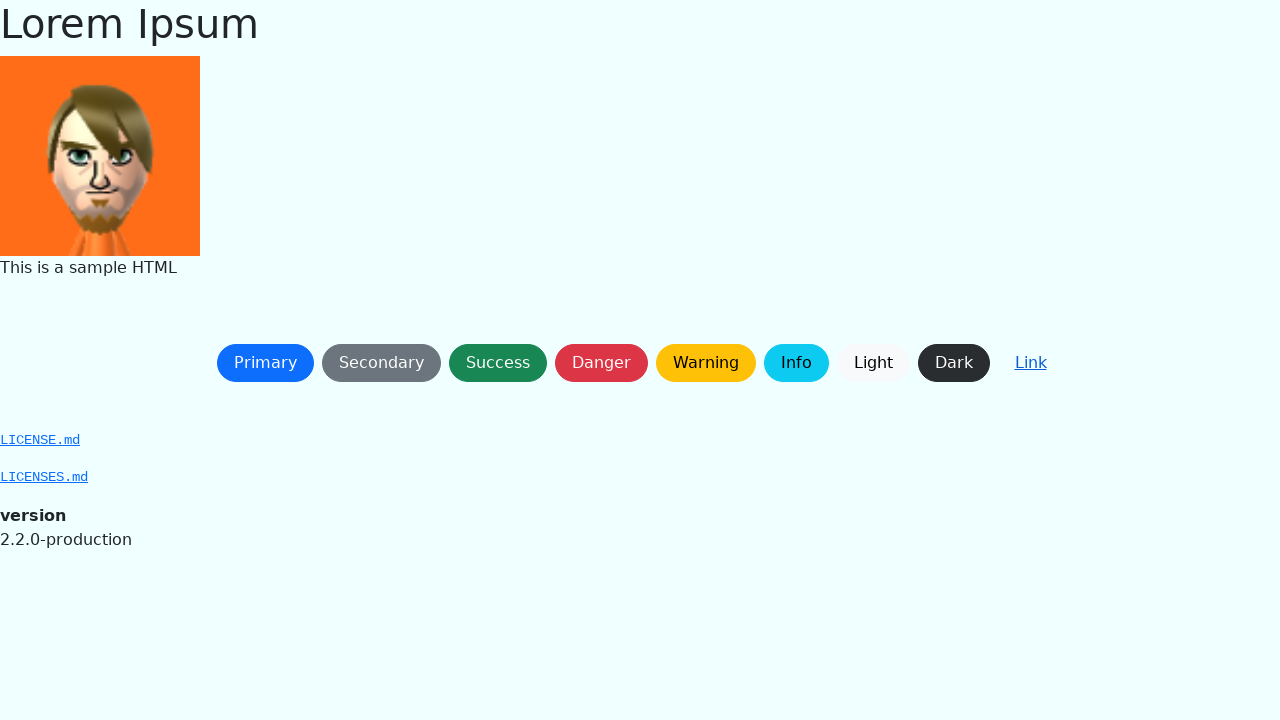

Waited 500ms for dialog and processing
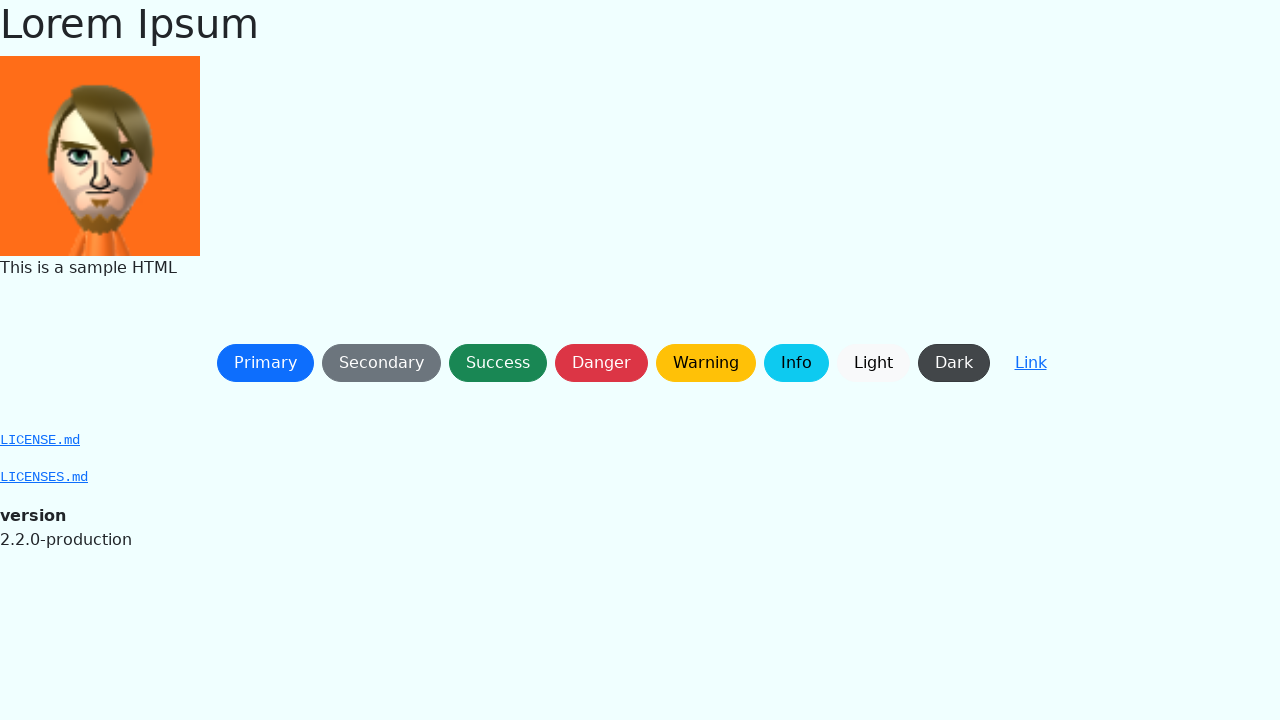

Waited for button to be visible
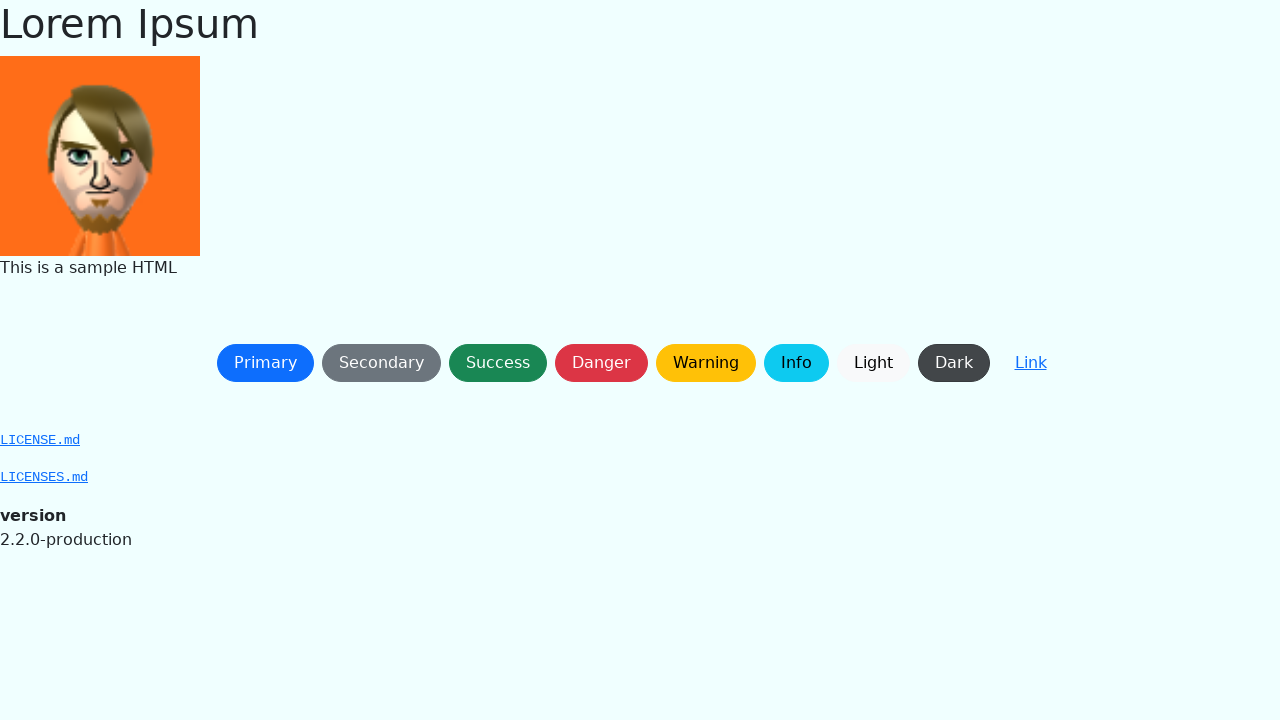

Clicked button (right to left order) at (873, 363) on button:not(a) >> nth=6
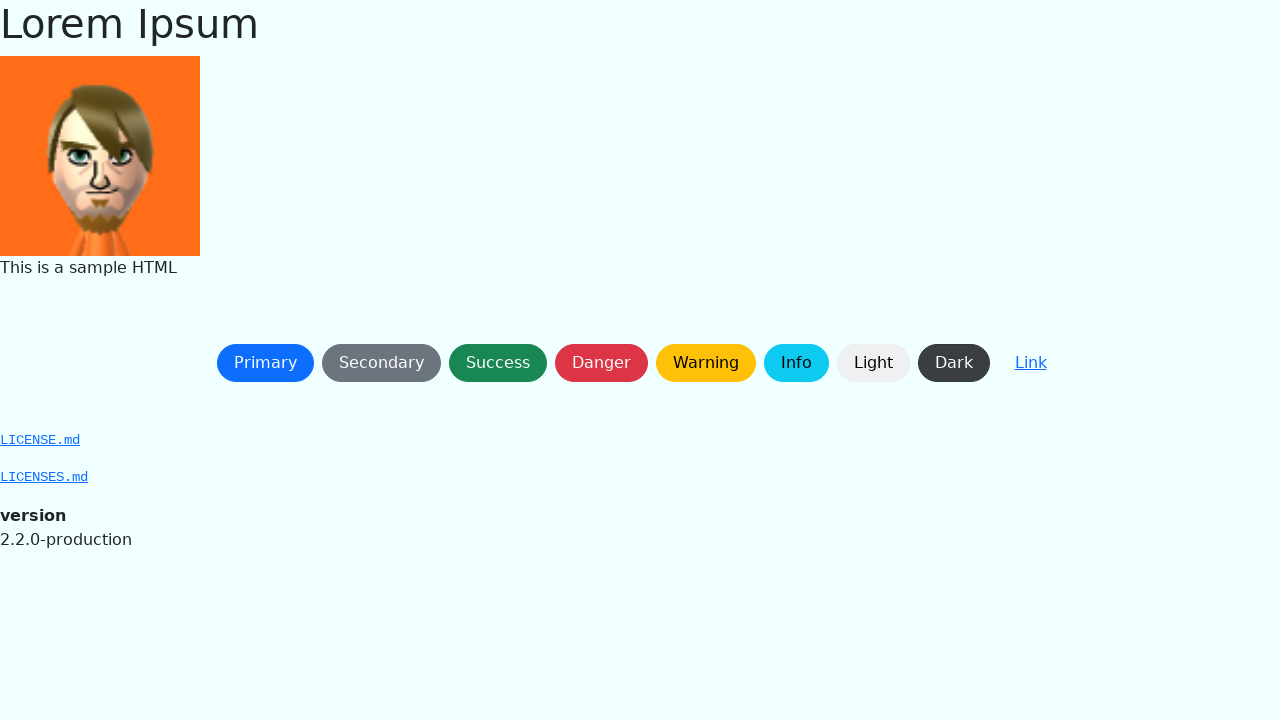

Waited 500ms for dialog and processing
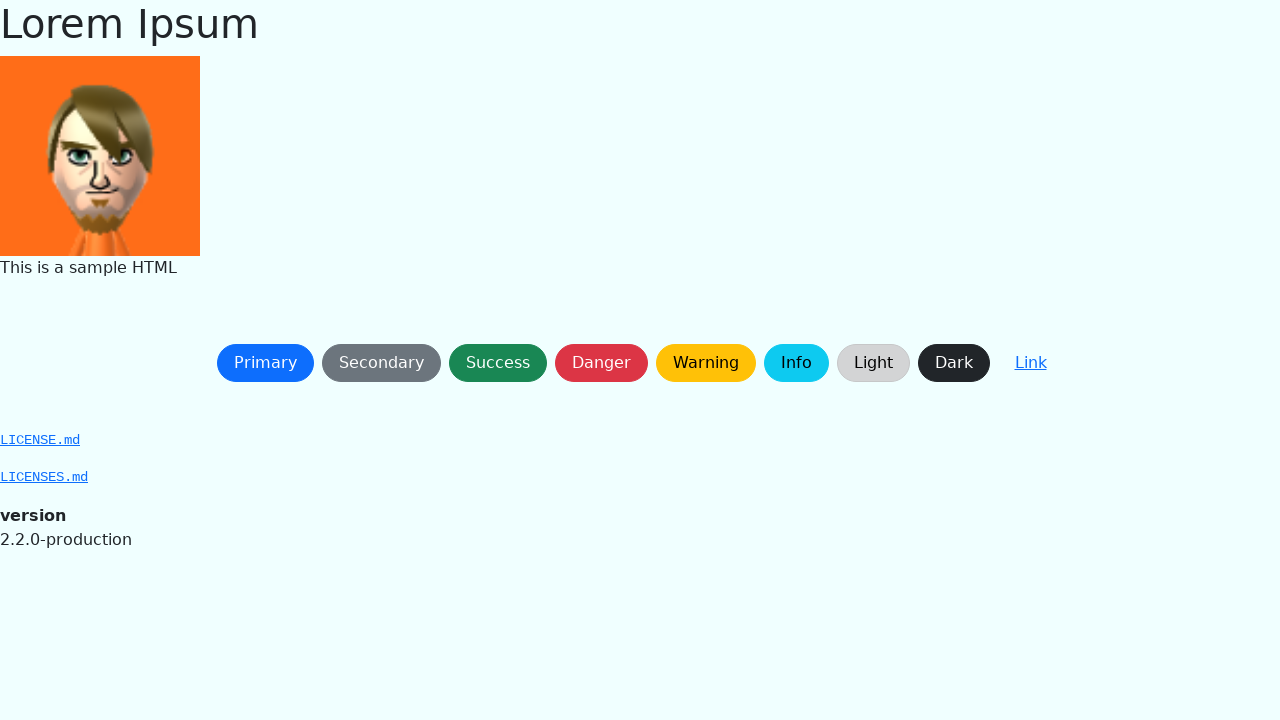

Waited for button to be visible
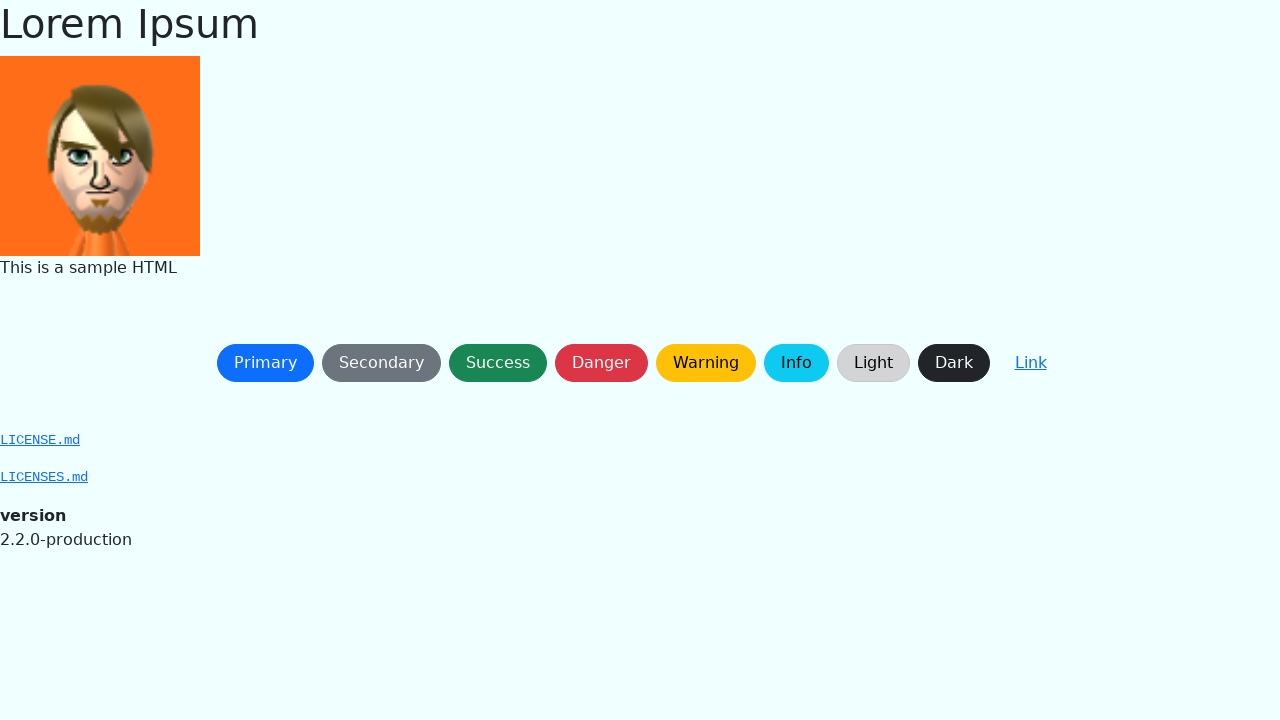

Clicked button (right to left order) at (796, 363) on button:not(a) >> nth=5
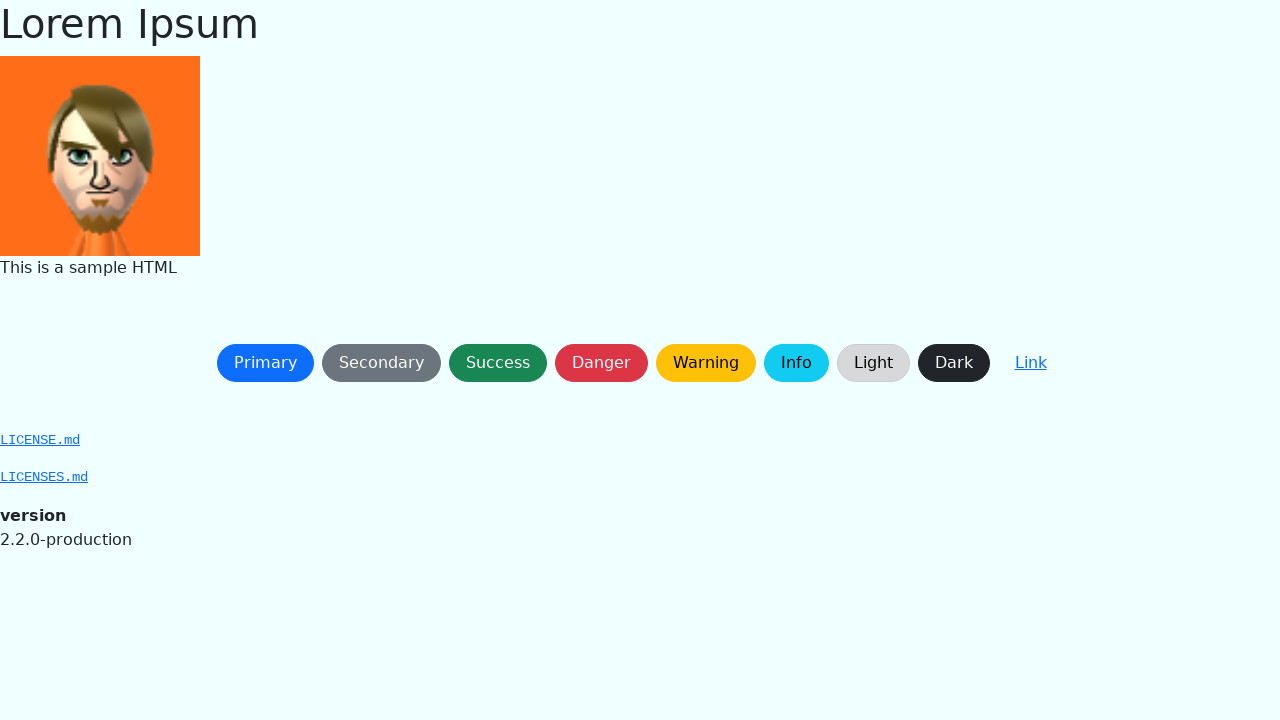

Waited 500ms for dialog and processing
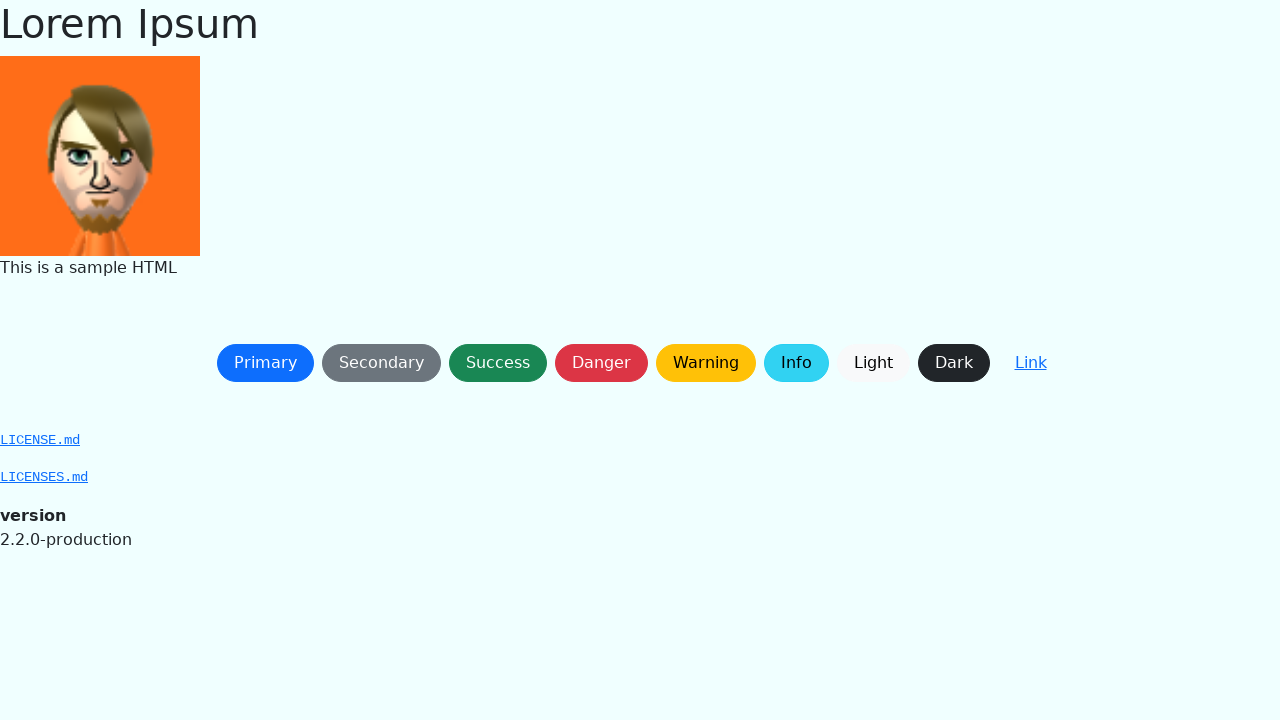

Waited for button to be visible
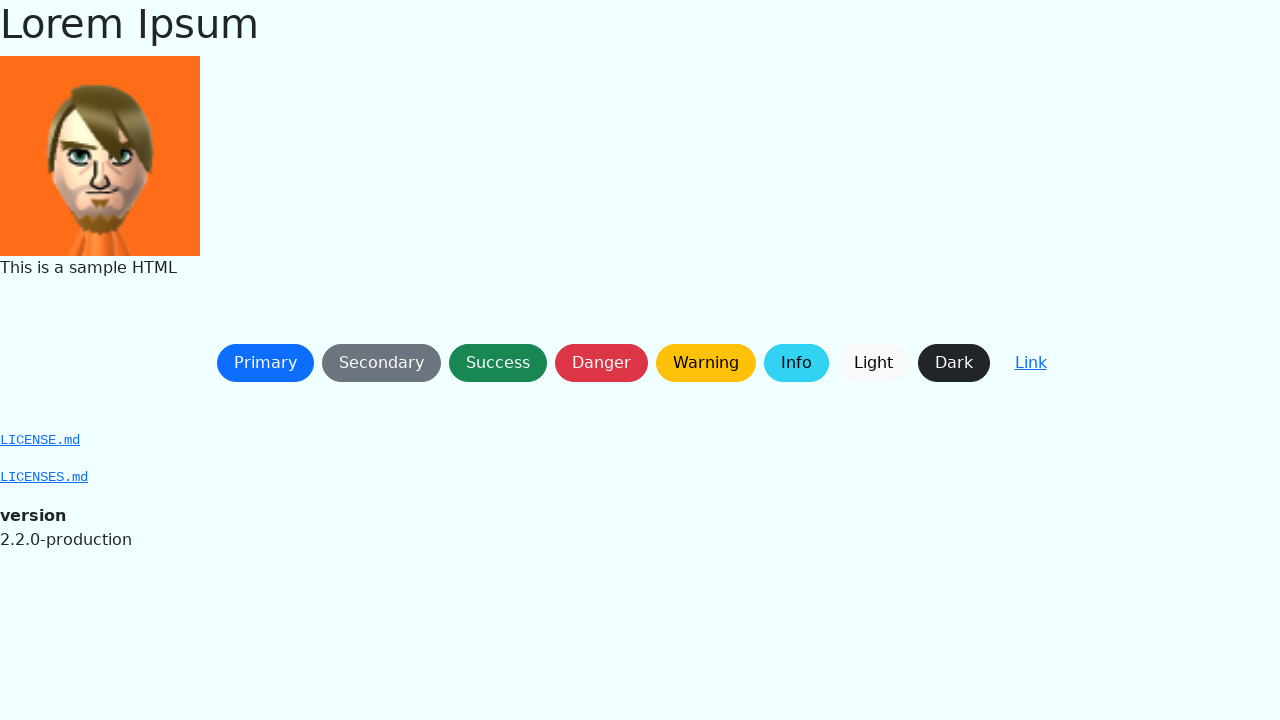

Clicked button (right to left order) at (706, 363) on button:not(a) >> nth=4
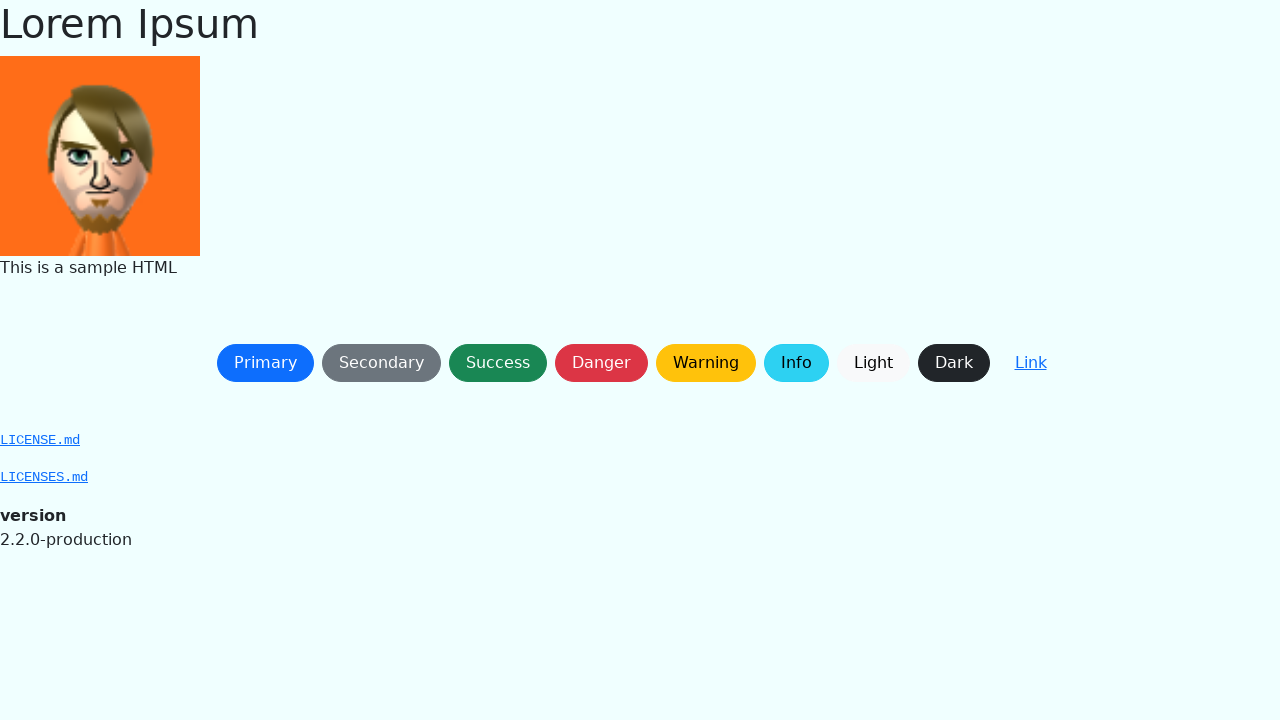

Waited 500ms for dialog and processing
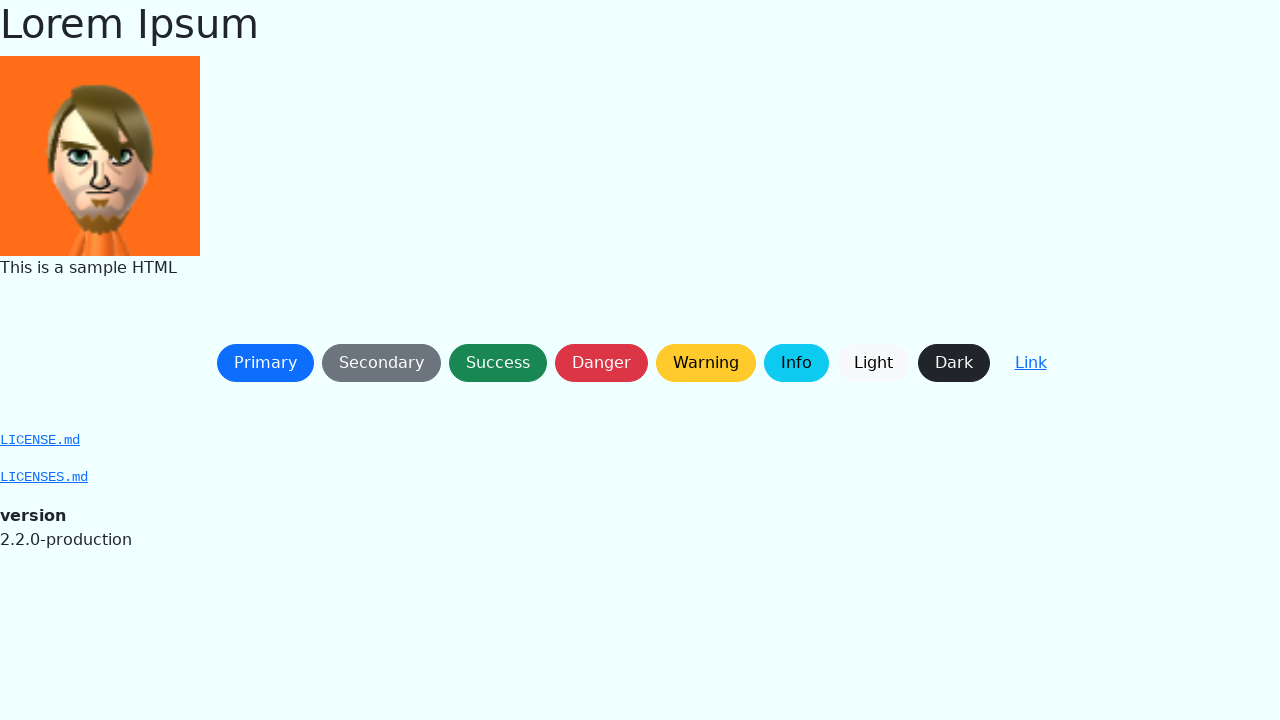

Waited for button to be visible
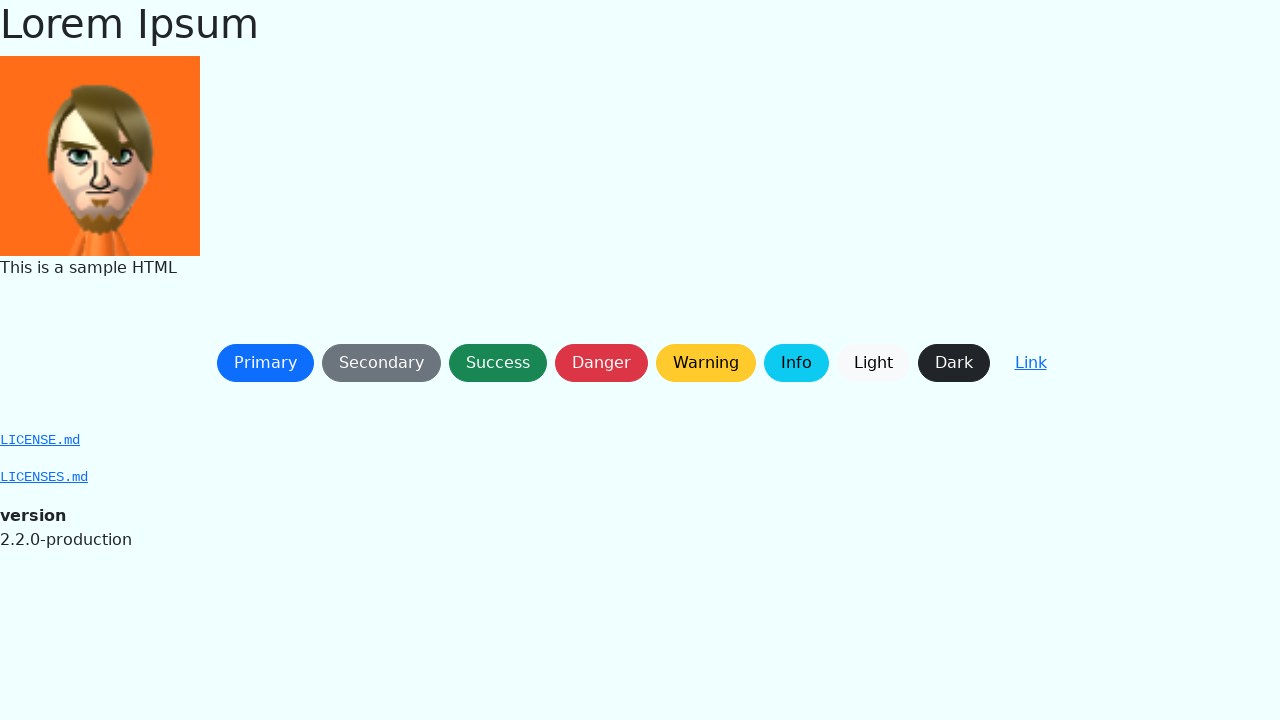

Clicked button (right to left order) at (601, 363) on button:not(a) >> nth=3
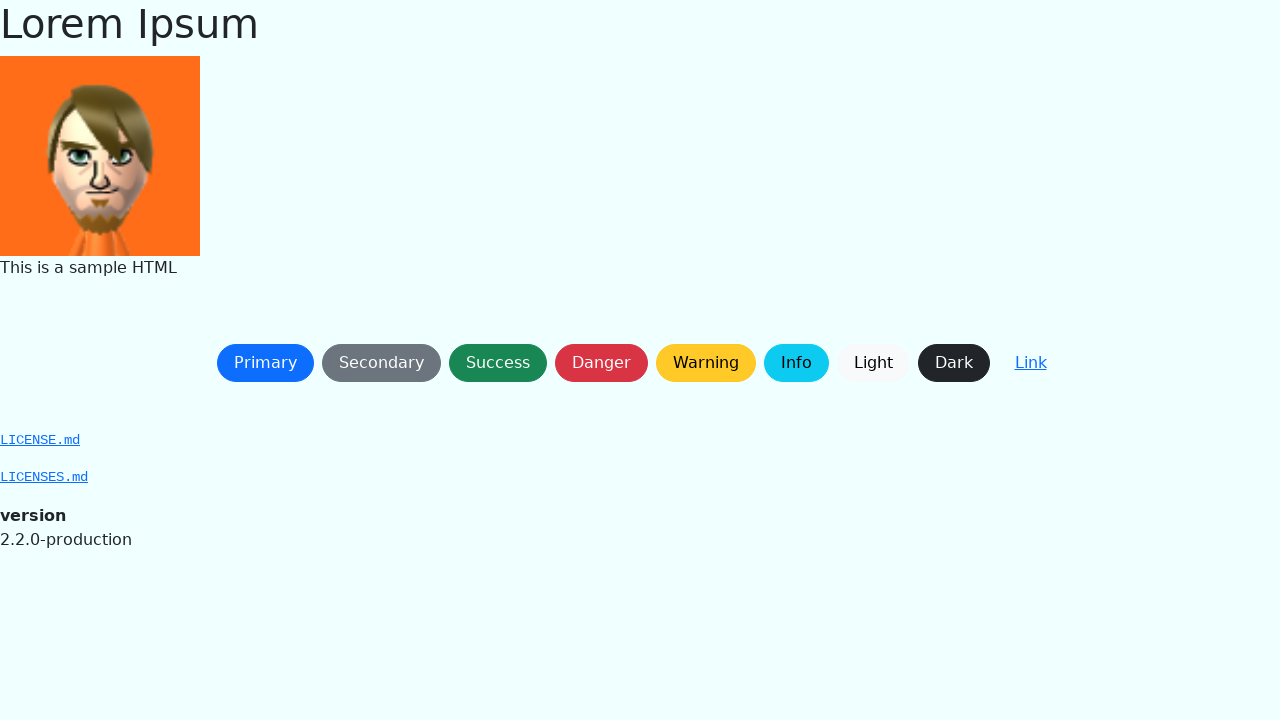

Waited 500ms for dialog and processing
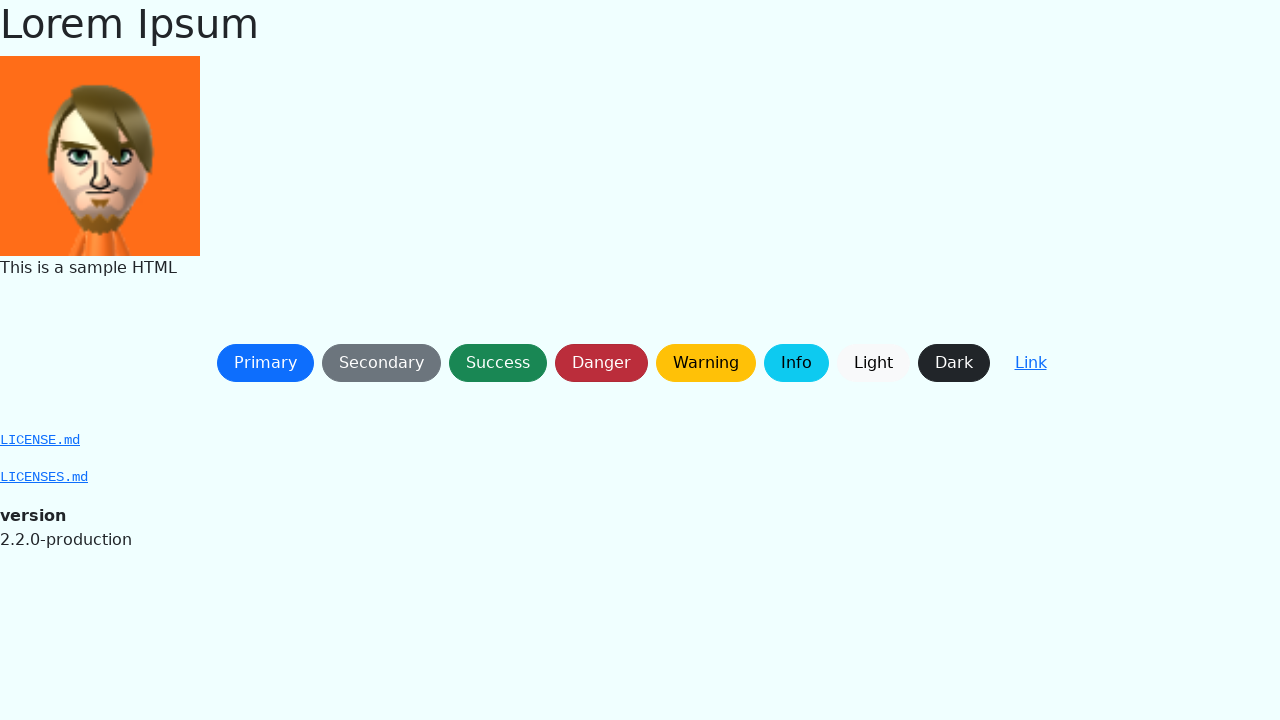

Waited for button to be visible
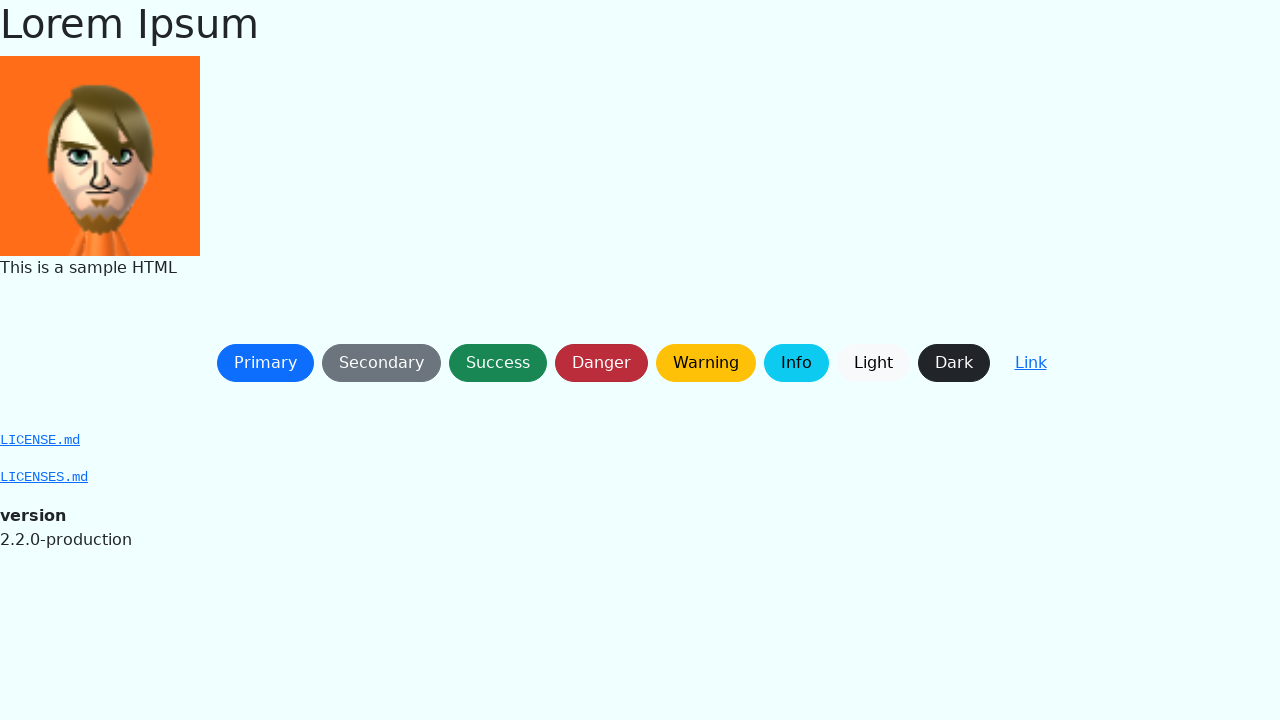

Clicked button (right to left order) at (498, 363) on button:not(a) >> nth=2
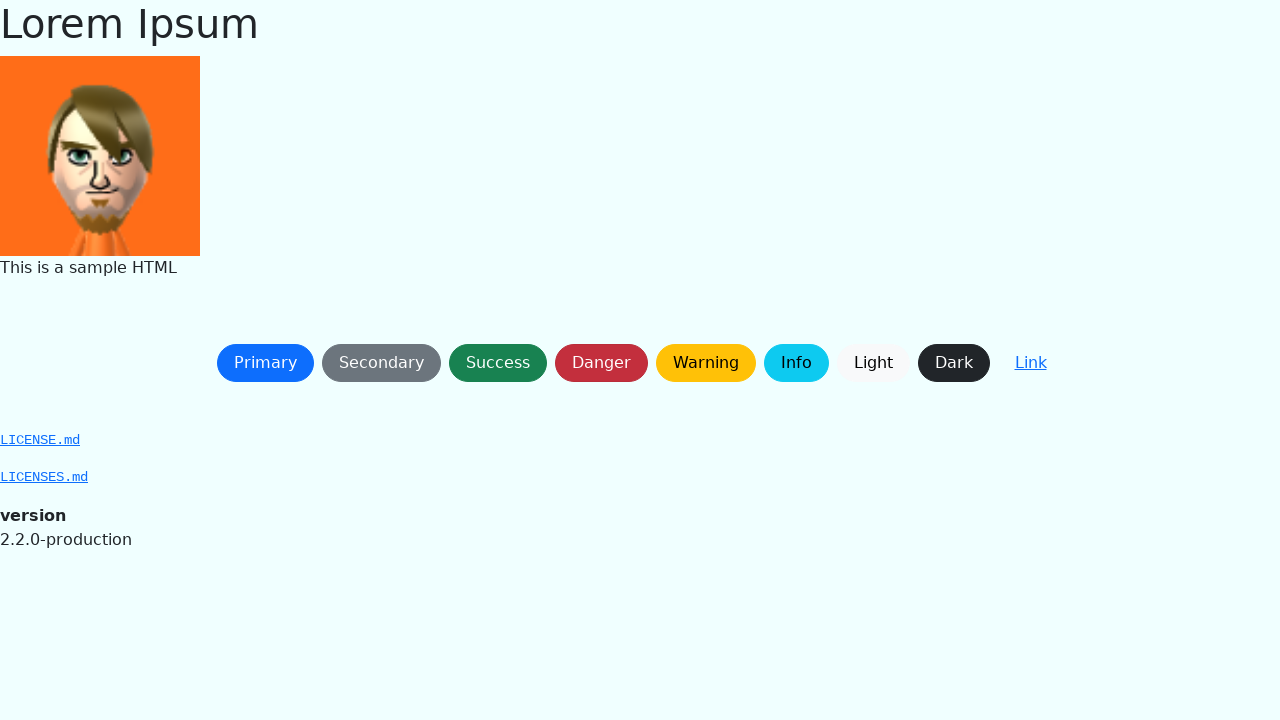

Waited 500ms for dialog and processing
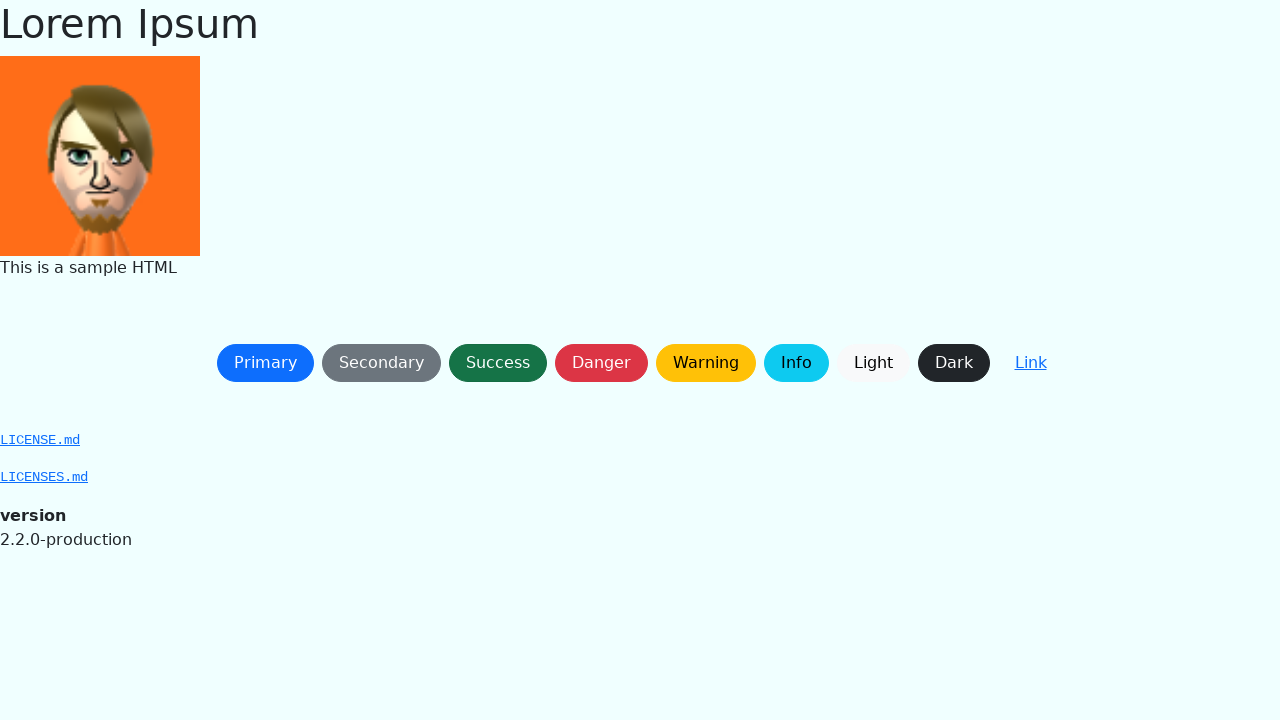

Waited for button to be visible
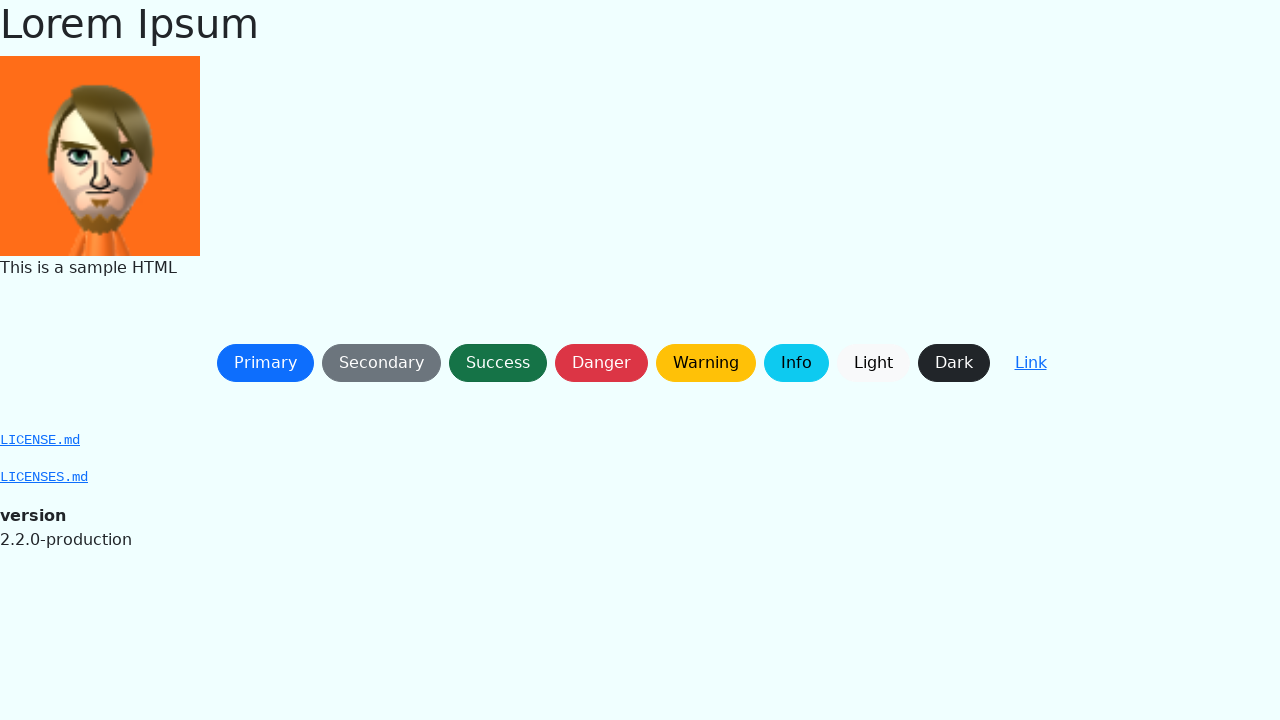

Clicked button (right to left order) at (381, 363) on button:not(a) >> nth=1
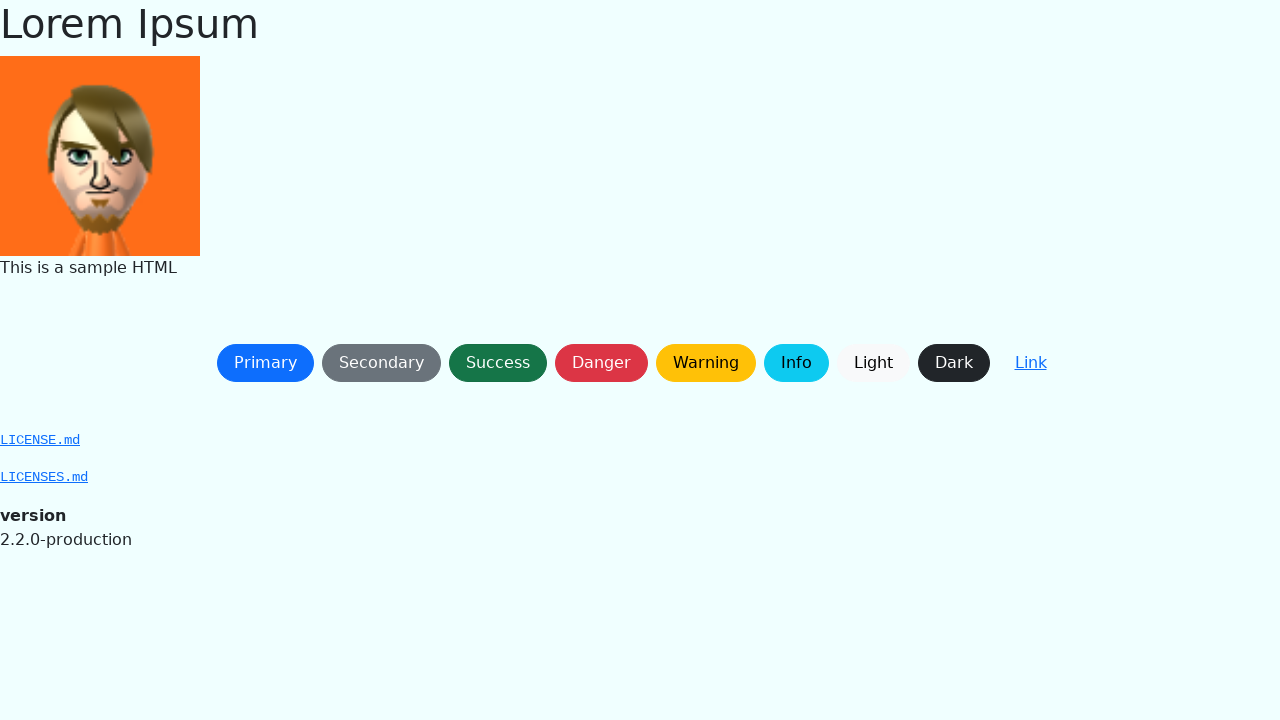

Waited 500ms for dialog and processing
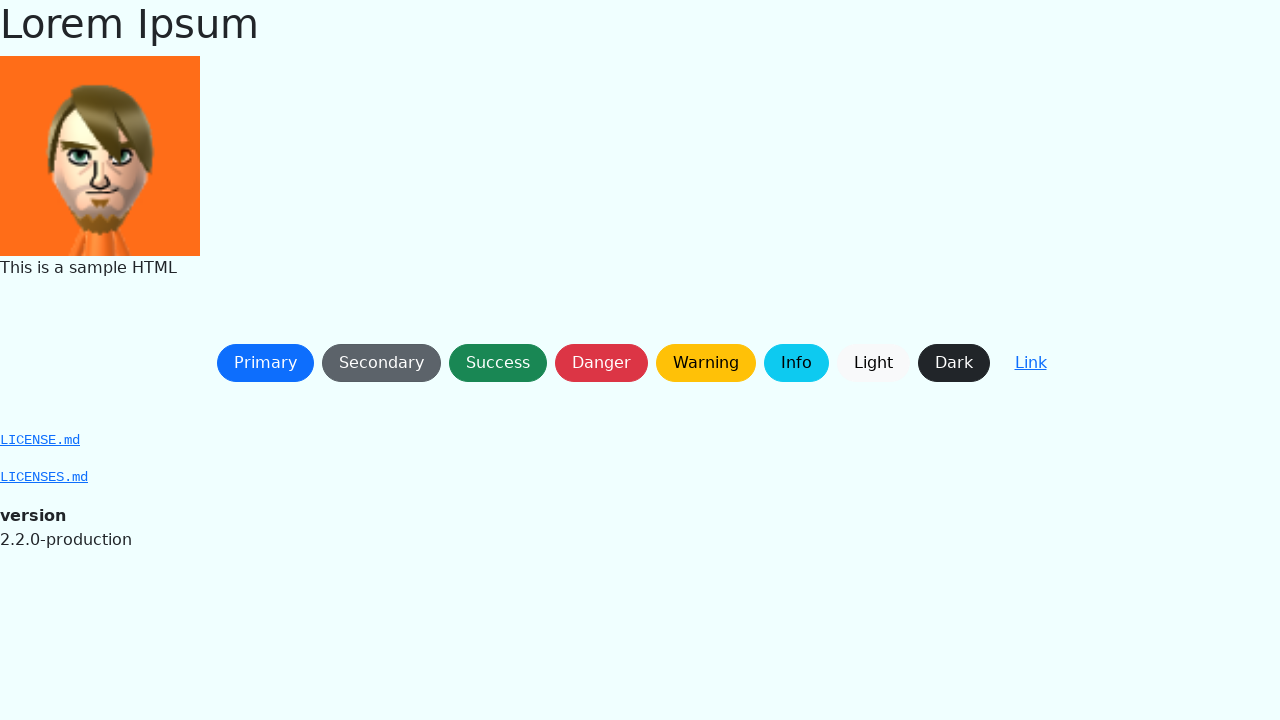

Waited for button to be visible
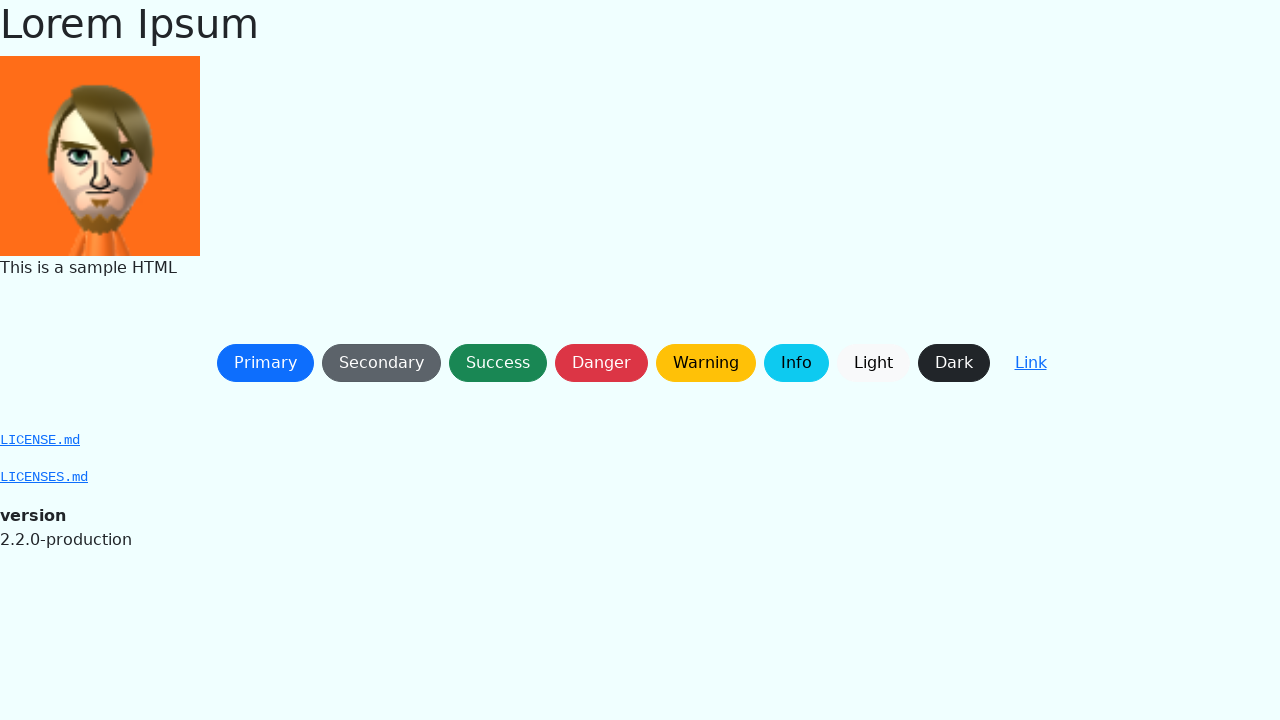

Clicked button (right to left order) at (265, 363) on button:not(a) >> nth=0
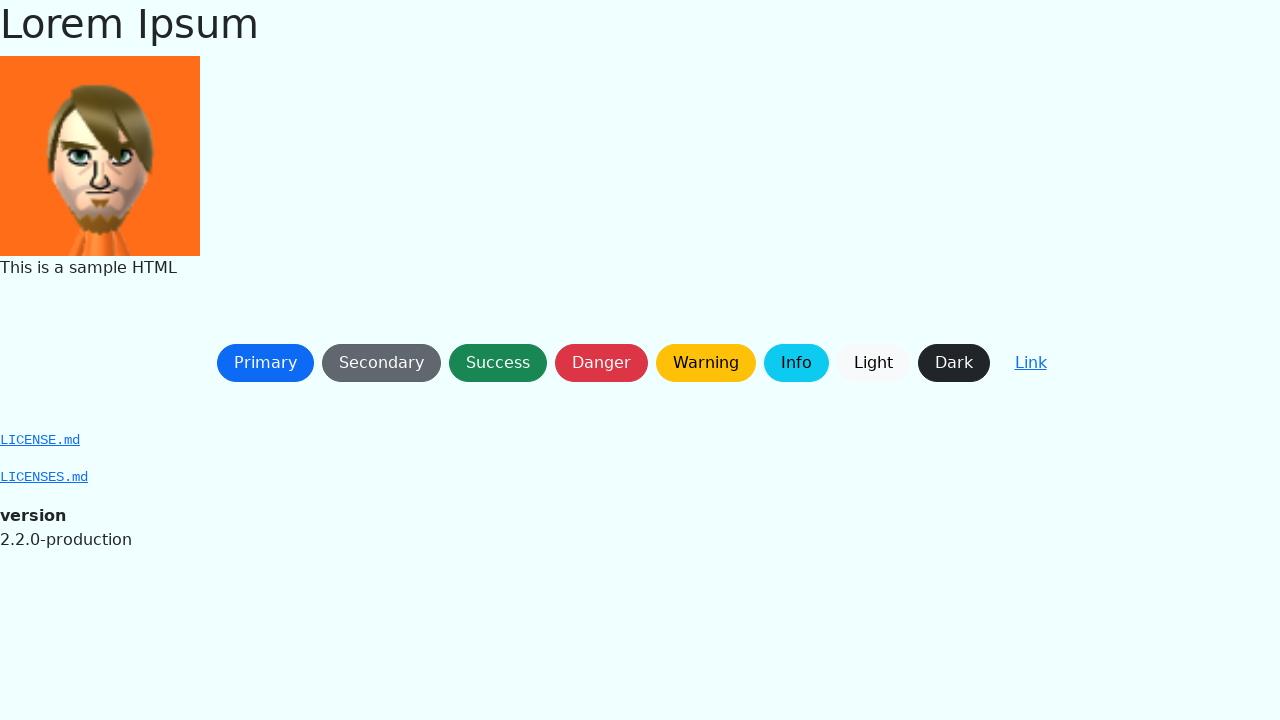

Waited 500ms for dialog and processing
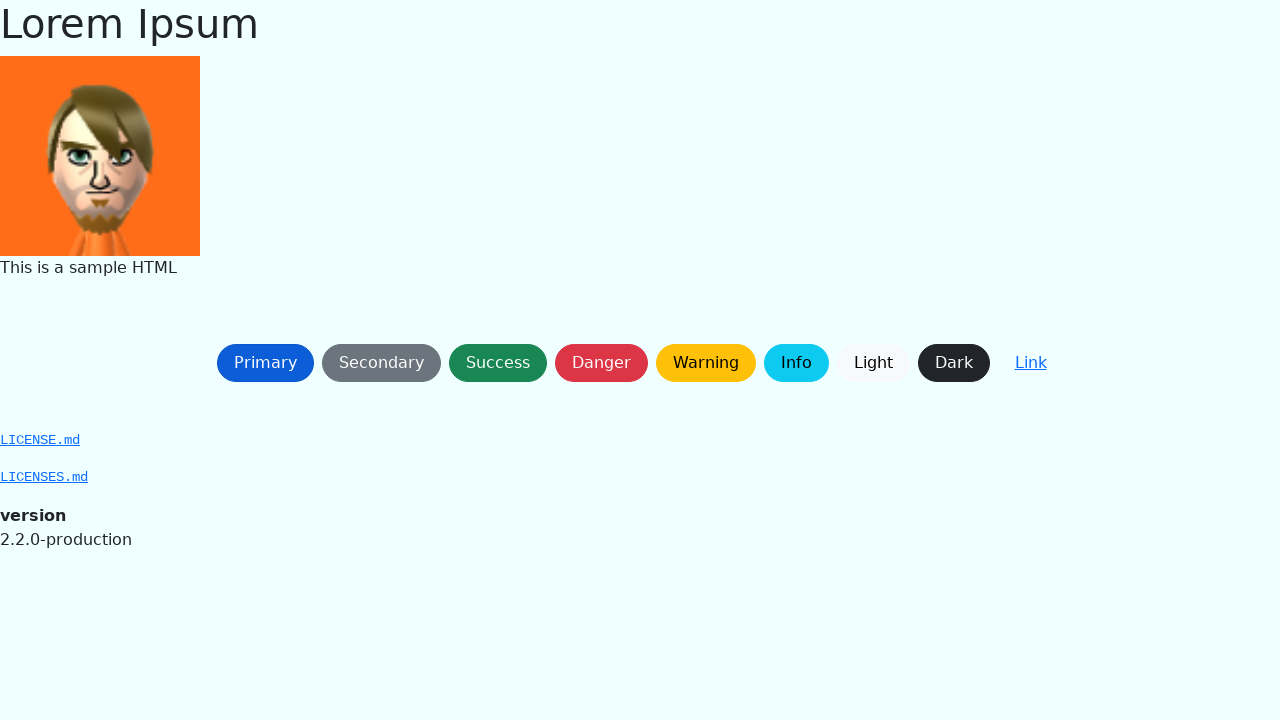

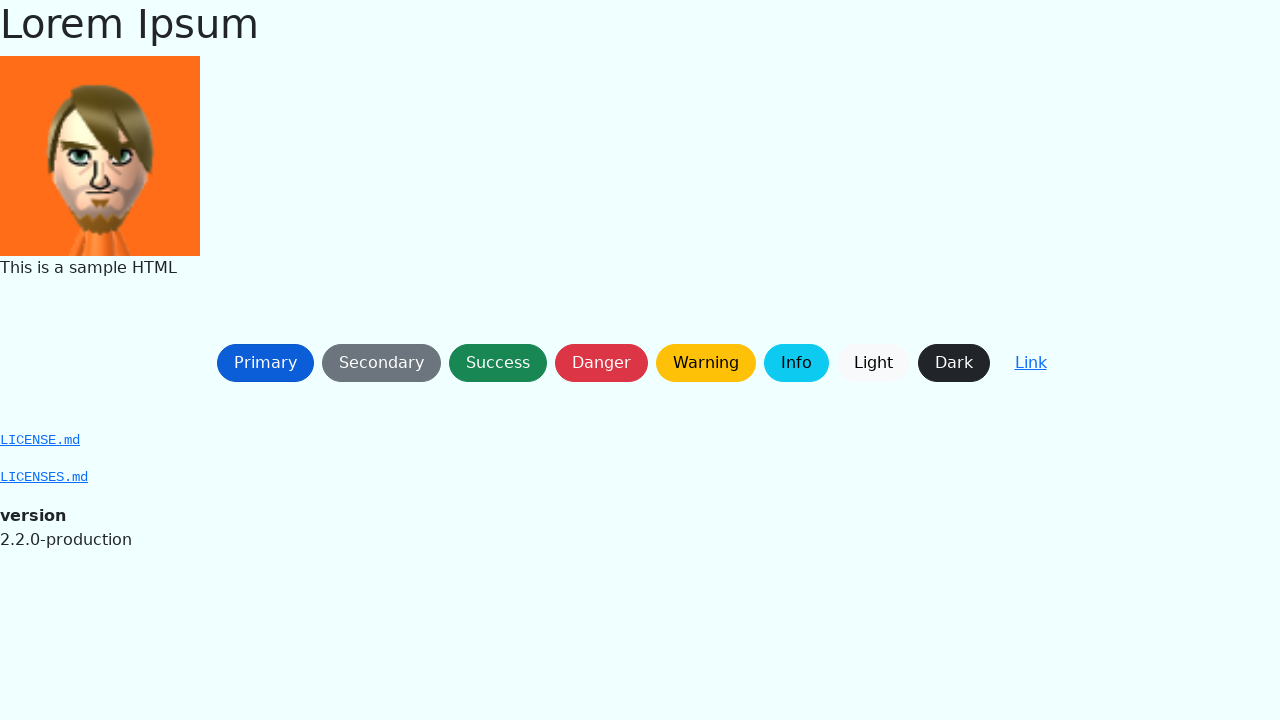